Tests browser window management by maximizing, minimizing, and switching to fullscreen mode on a webpage.

Starting URL: https://demo.actitime.com/login.do

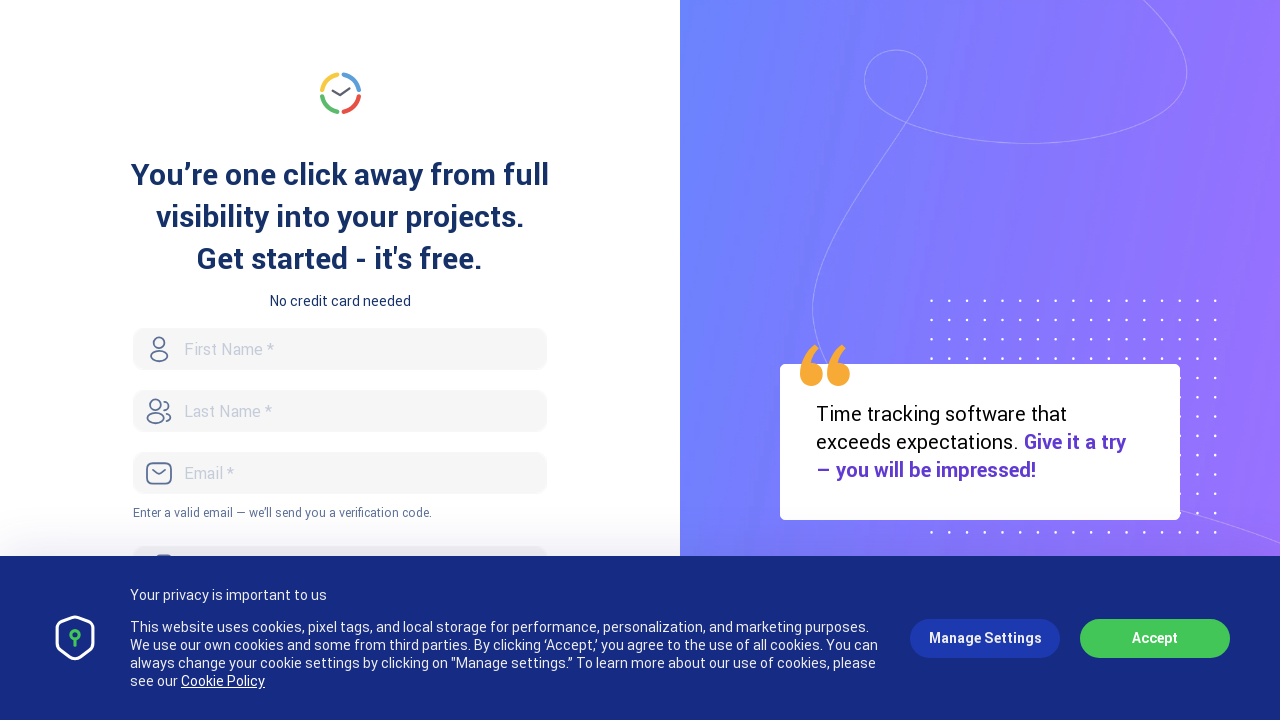

Set viewport size to 1920x1080 to maximize browser window
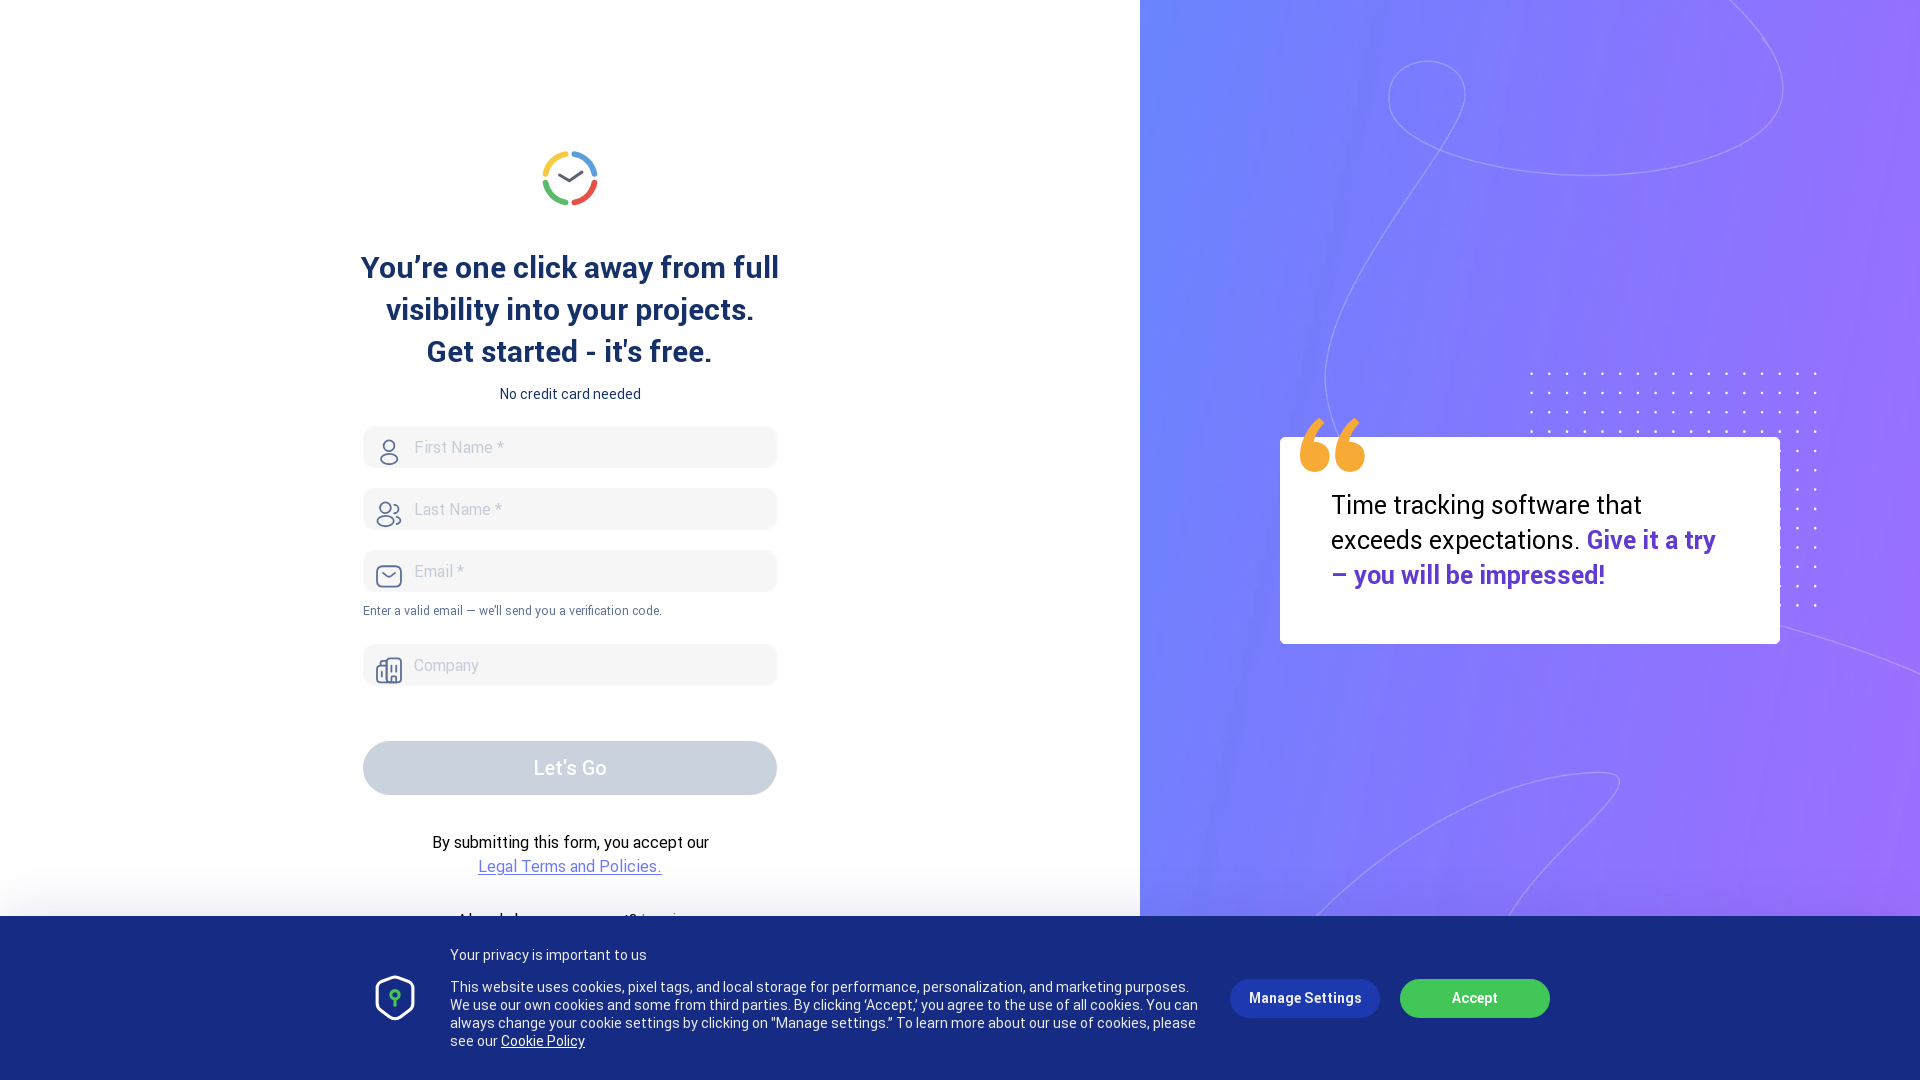

Waited 2 seconds after maximizing window
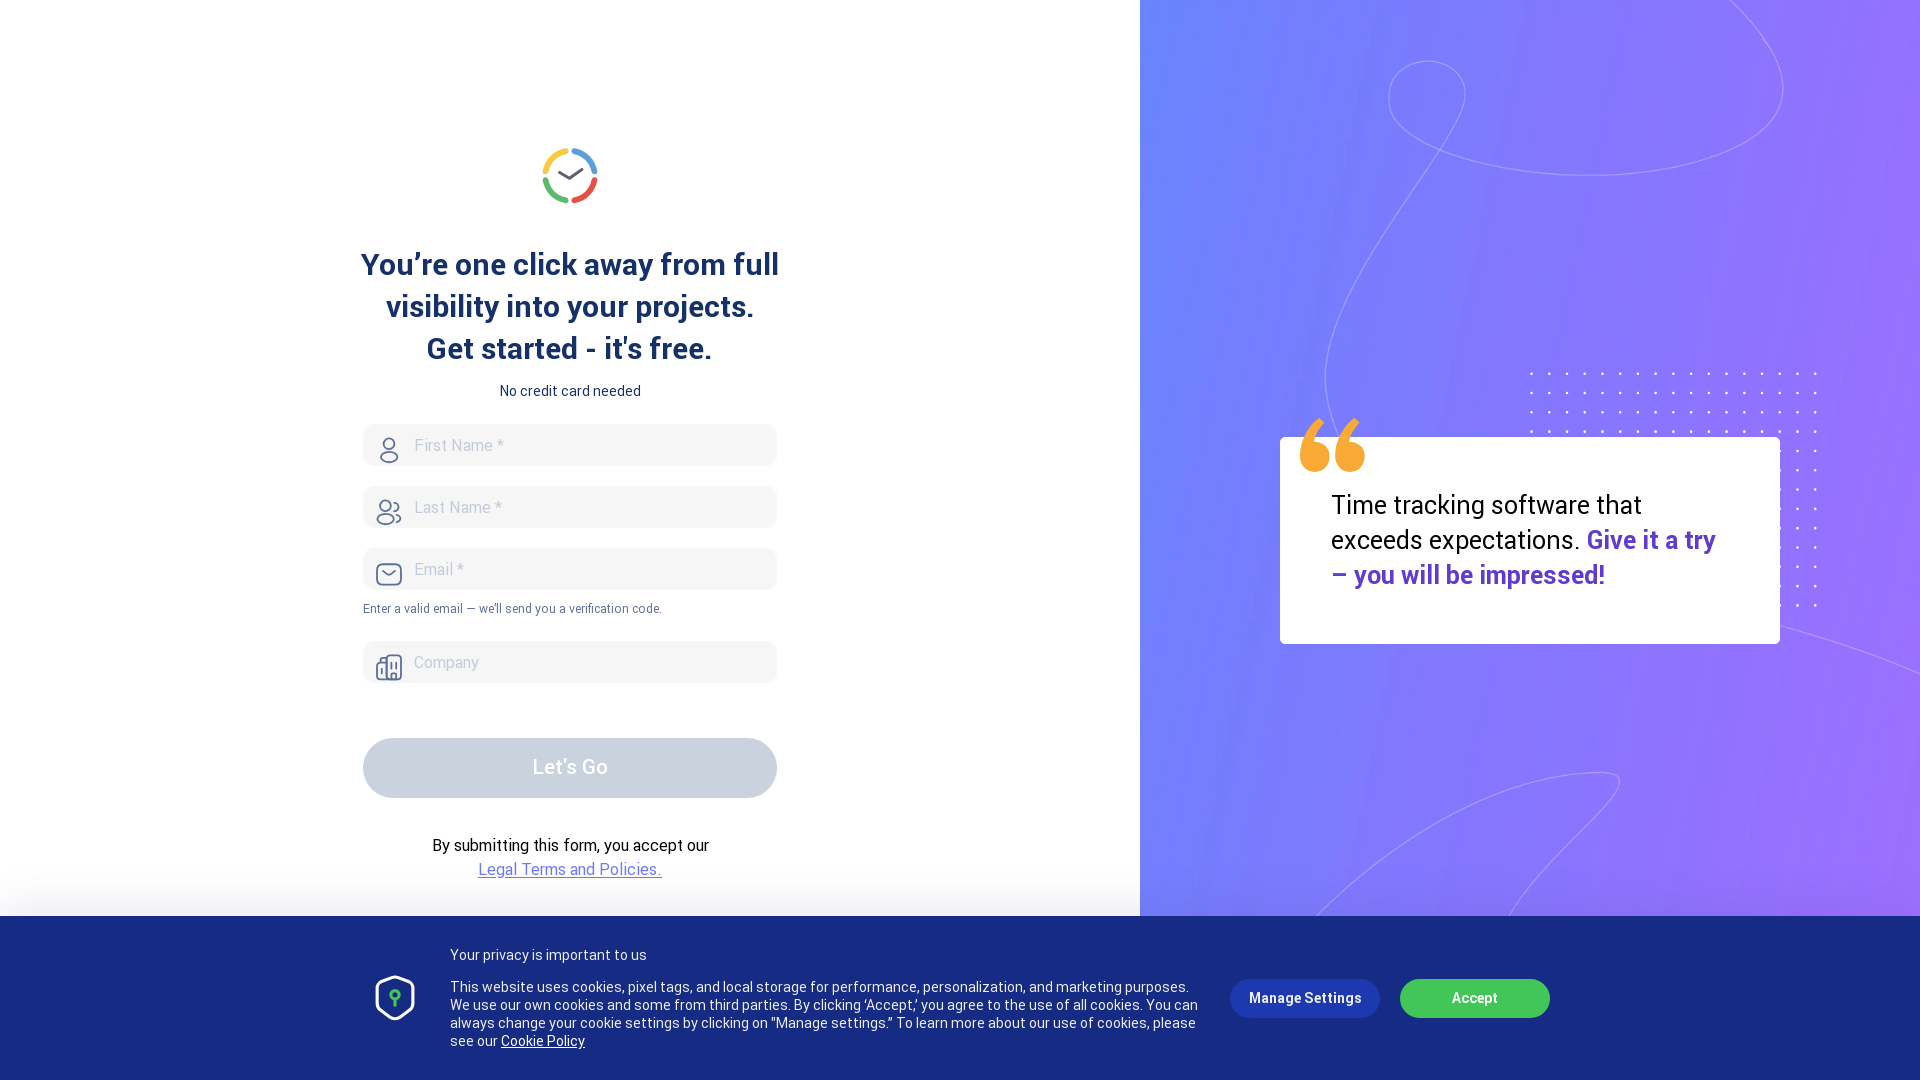

Waited 2 seconds before fullscreen simulation
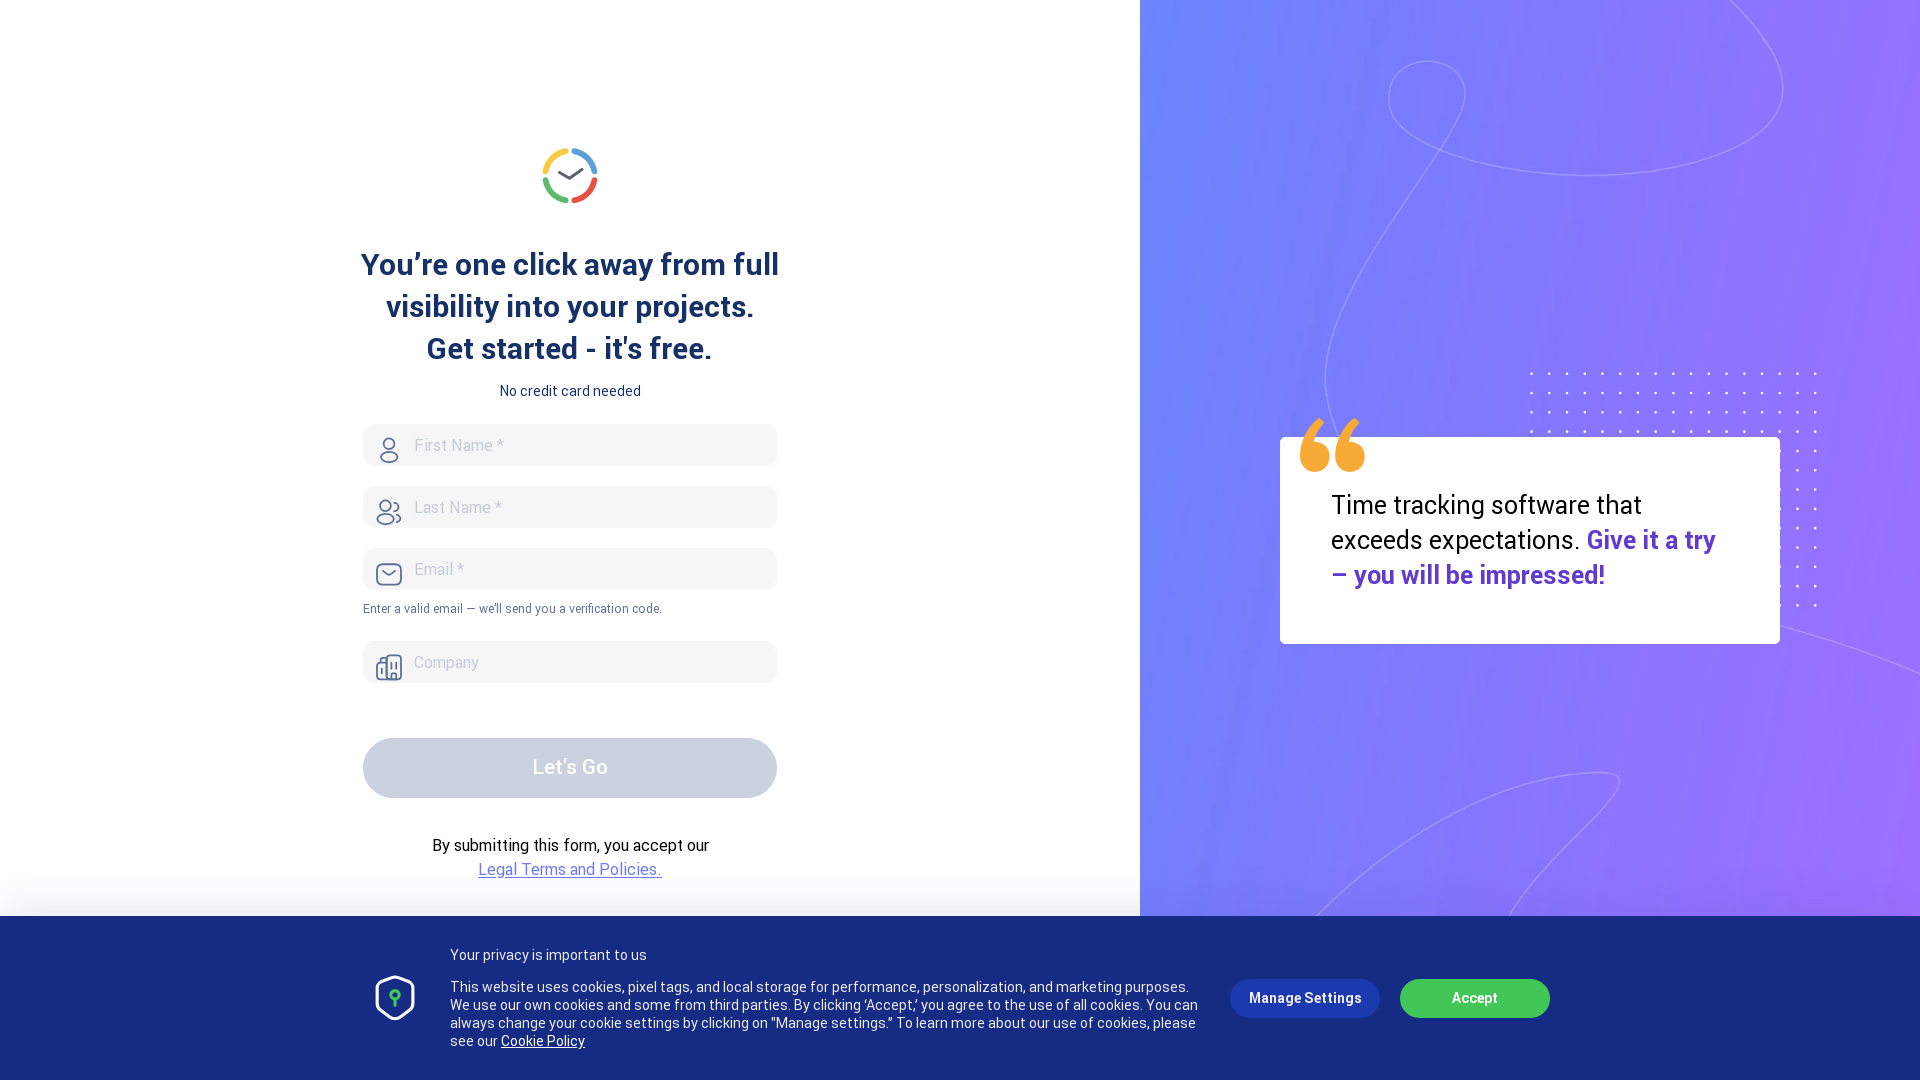

Set viewport to fullscreen-like size of 1920x1080
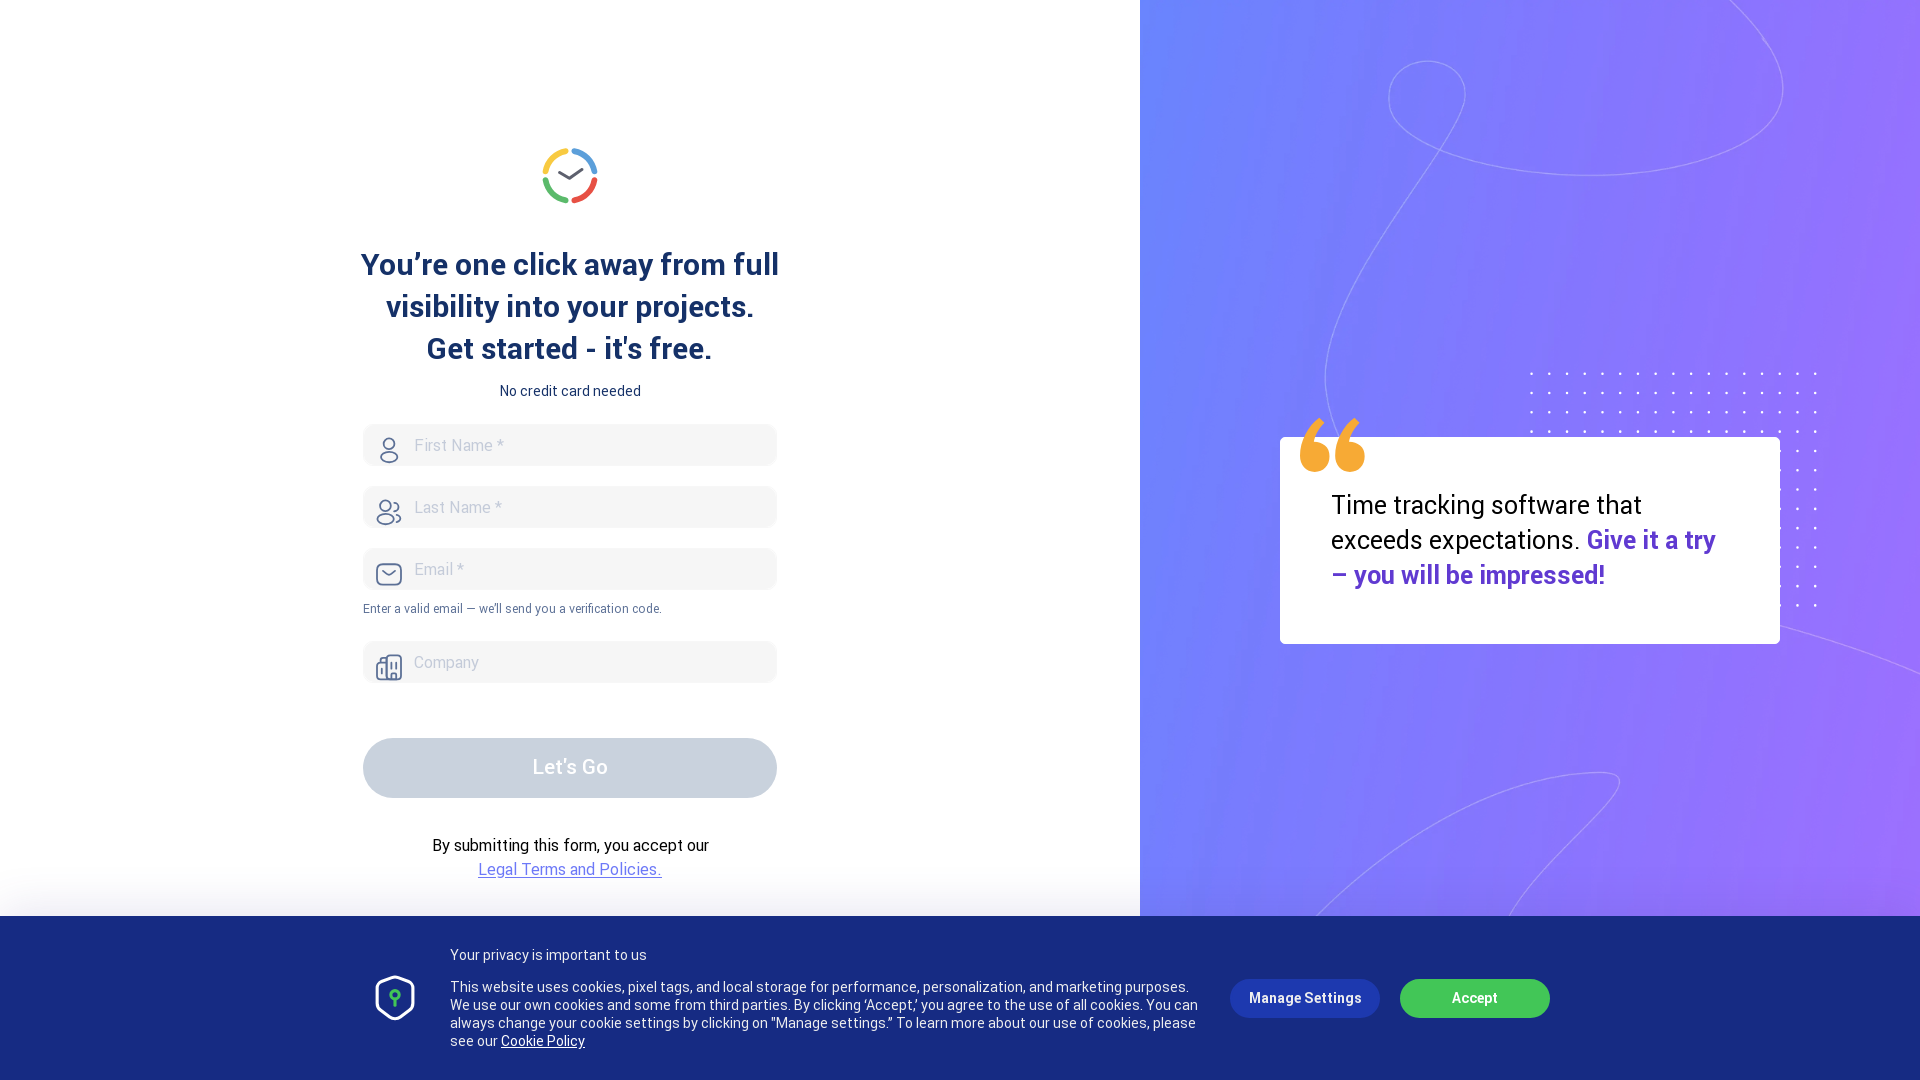

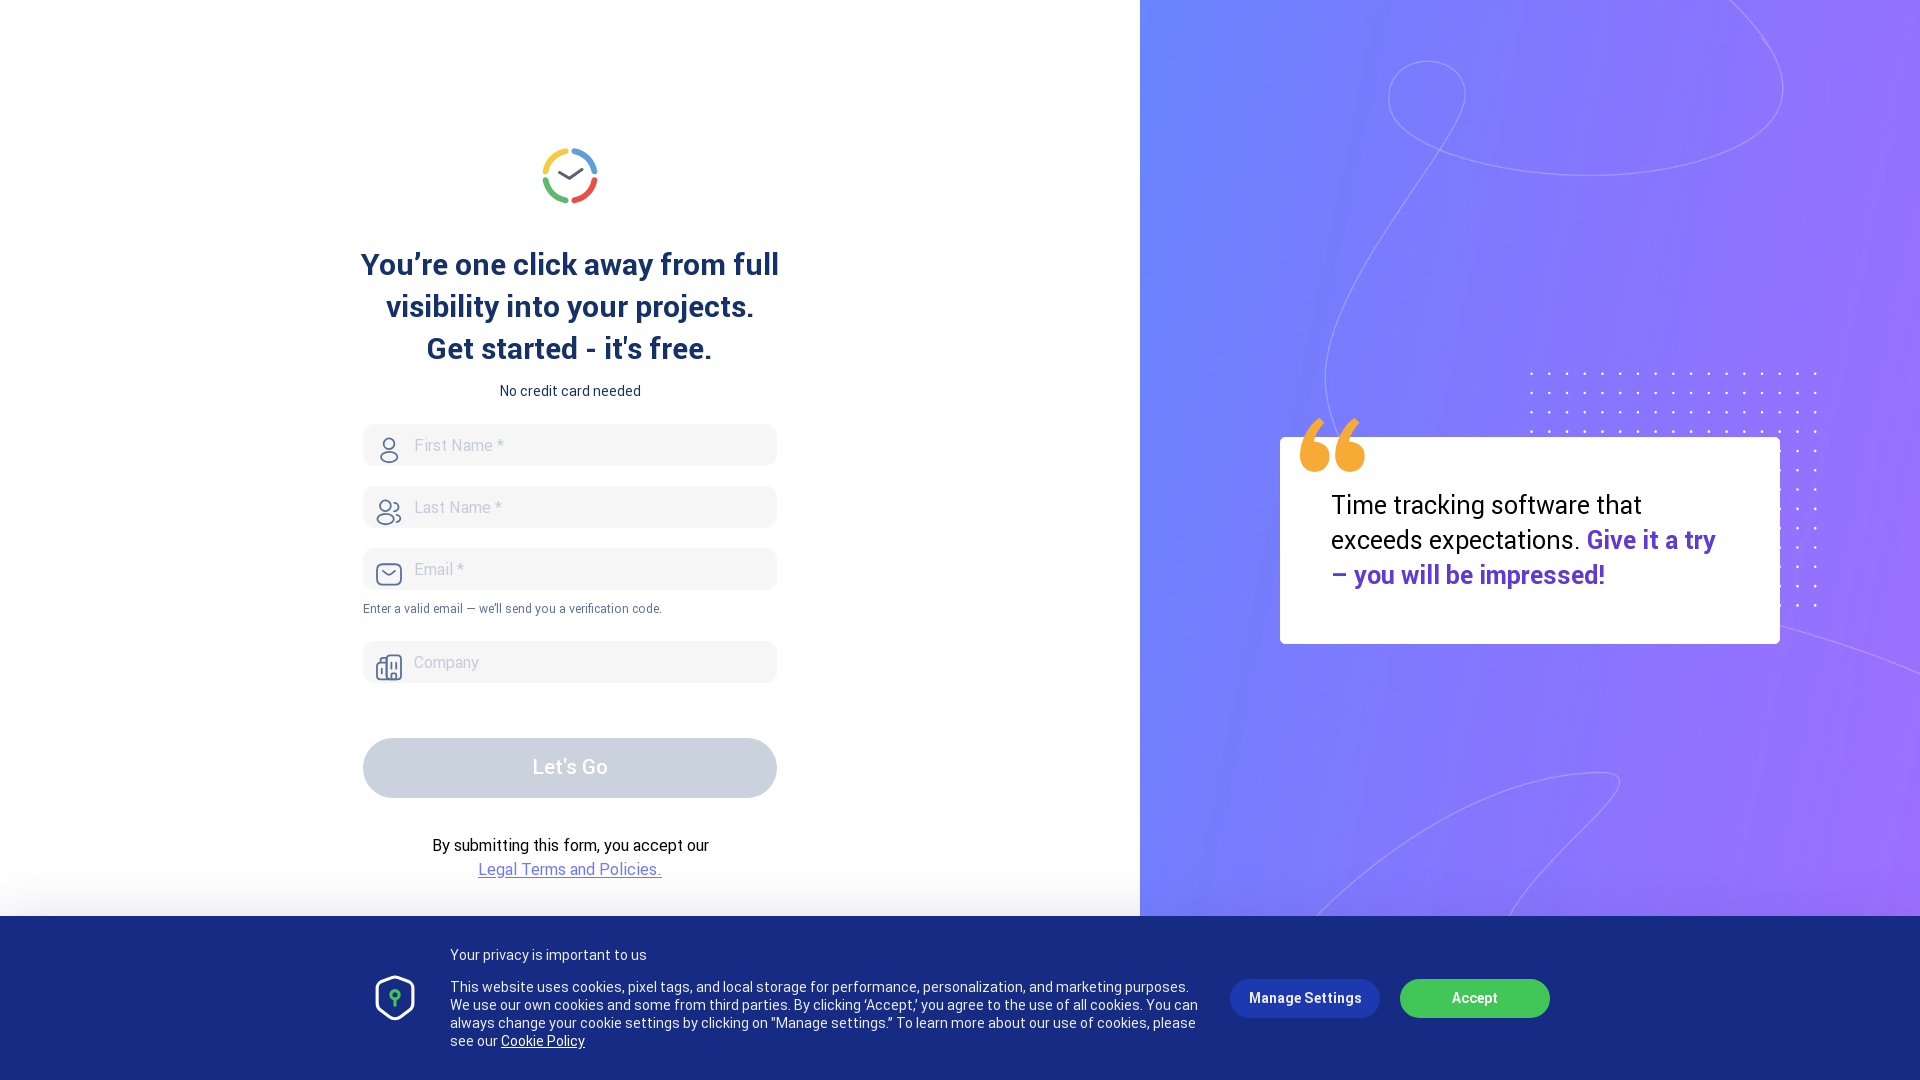